Simple navigation test that visits the WiseQuarter website to verify the page loads successfully.

Starting URL: https://wisequarter.com

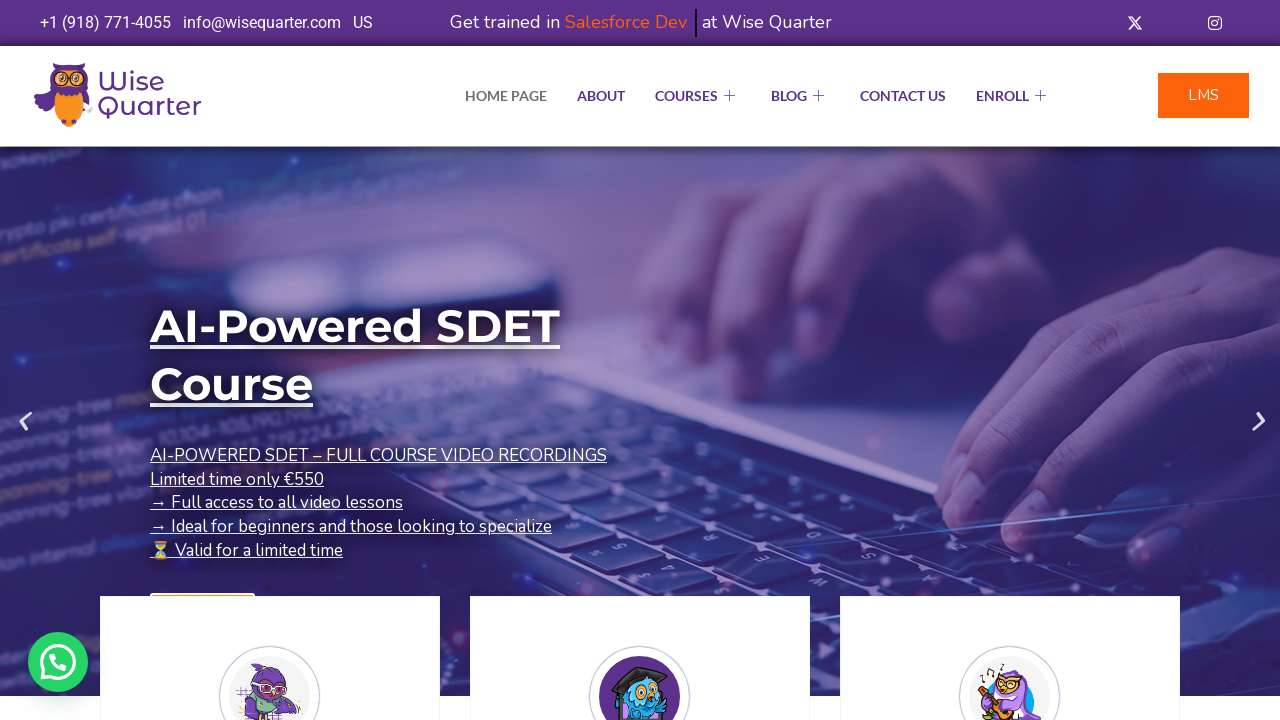

Waited for DOM content to load on WiseQuarter website
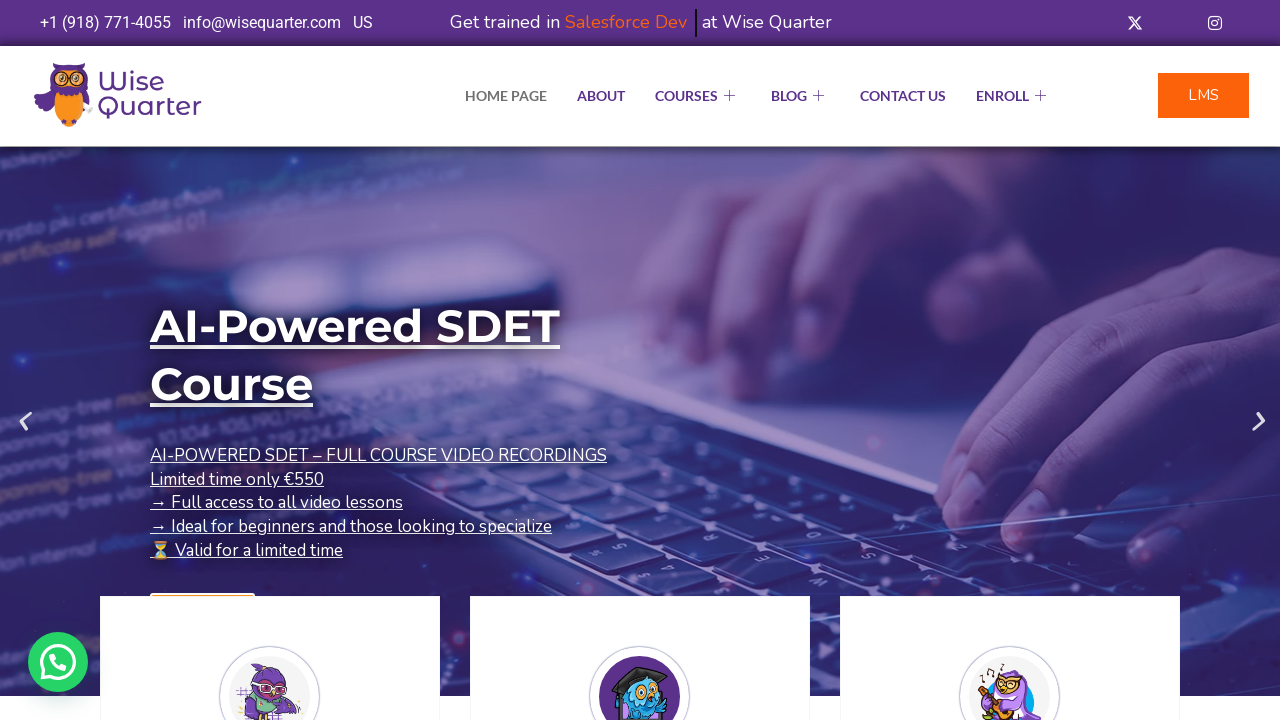

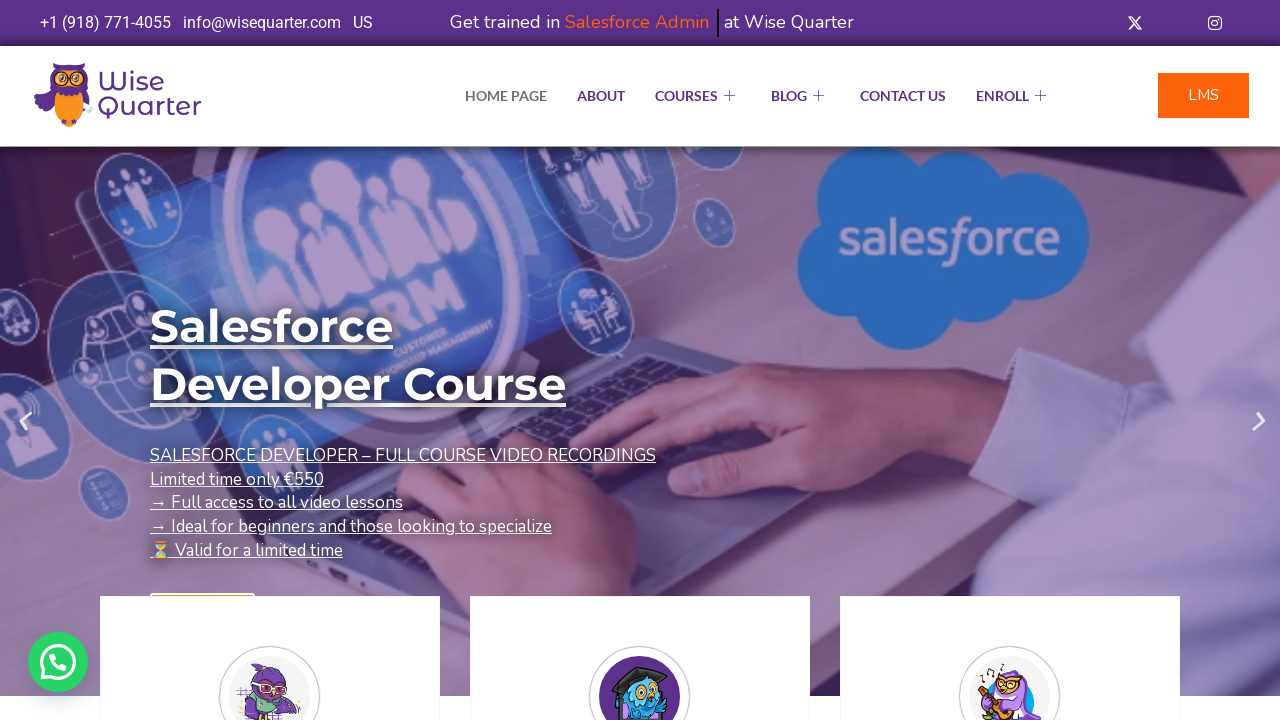